Tests that the homepage loads correctly by verifying the page title contains "samvad"

Starting URL: https://chatapp-4vr7.onrender.com

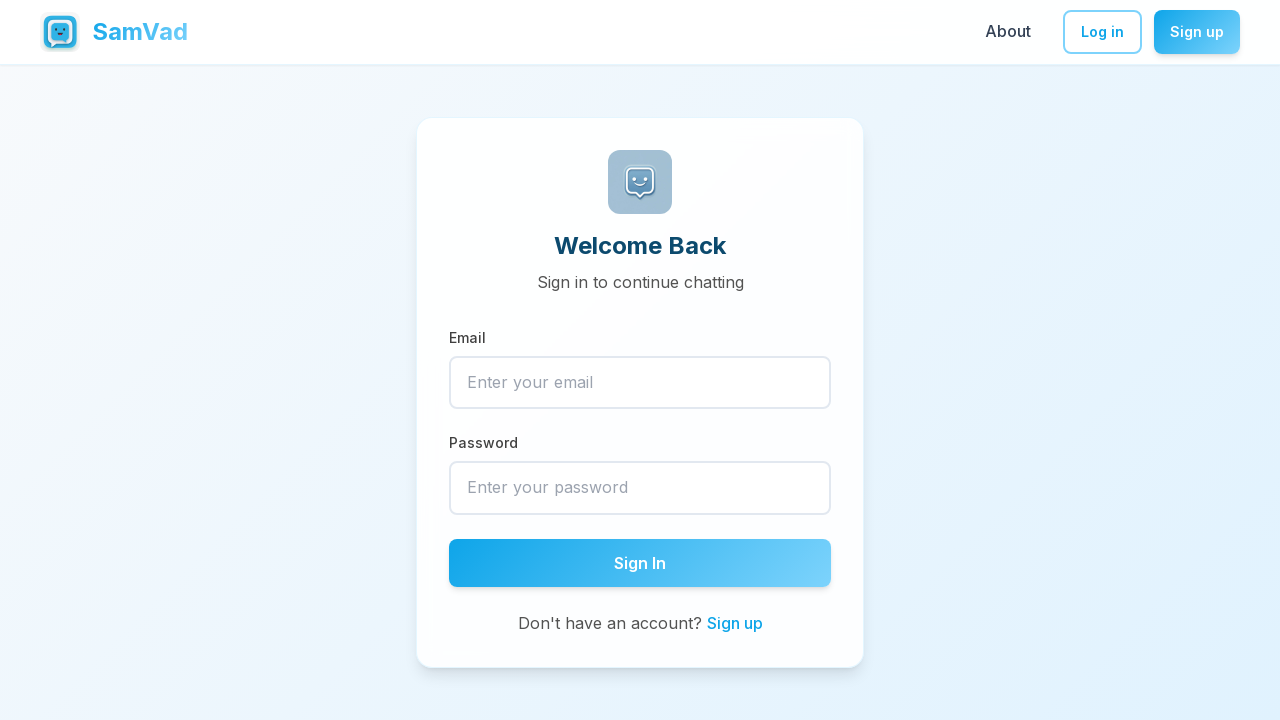

Navigated to homepage at https://chatapp-4vr7.onrender.com
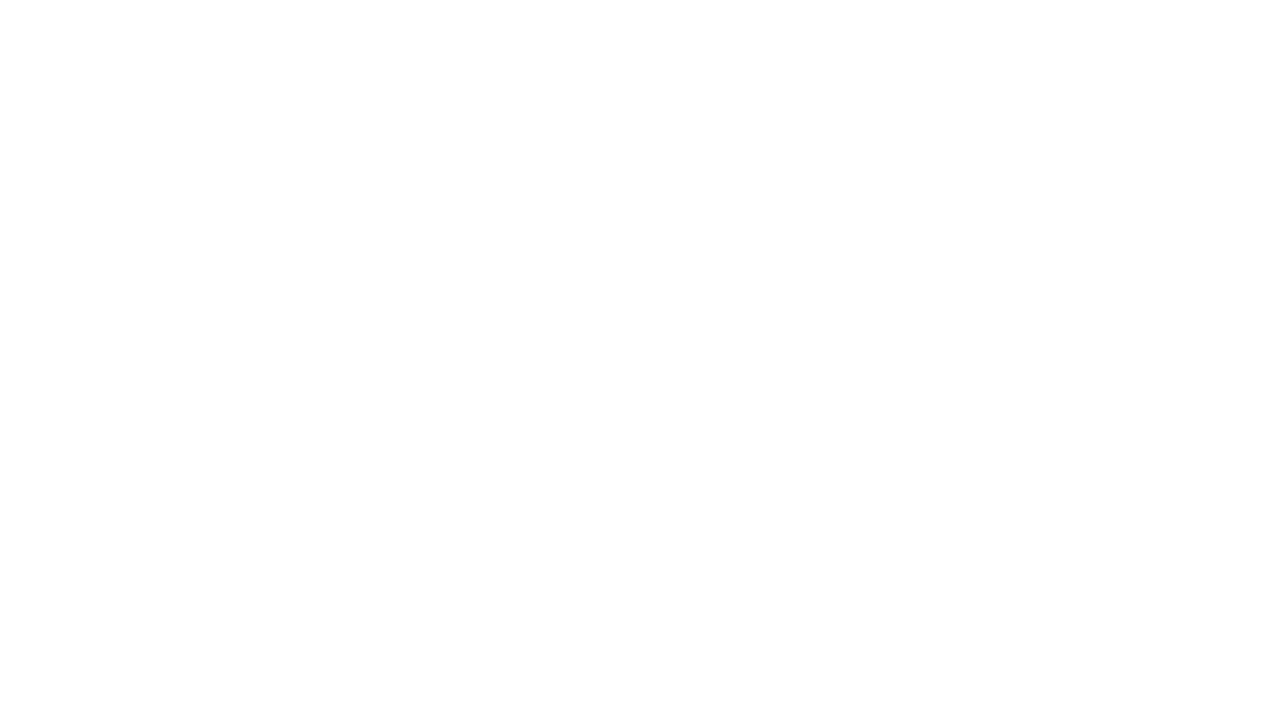

Waited for page DOM to fully load
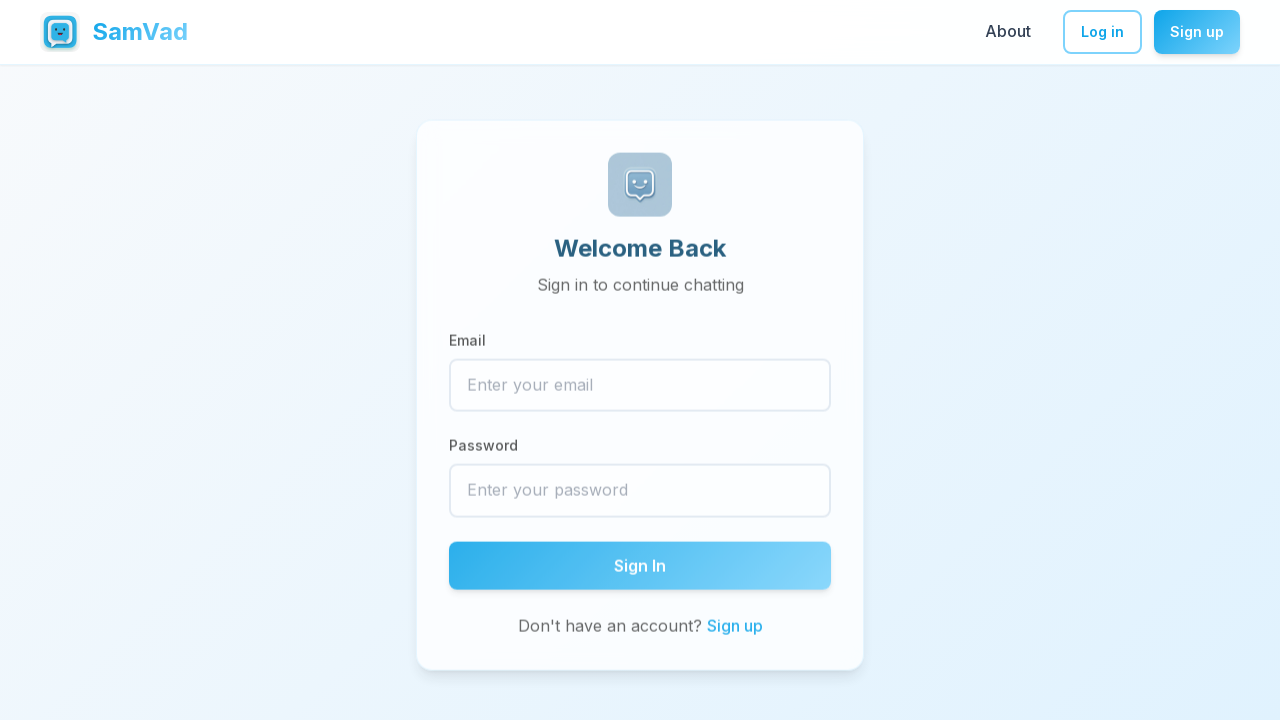

Verified page title contains 'samvad' - assertion passed
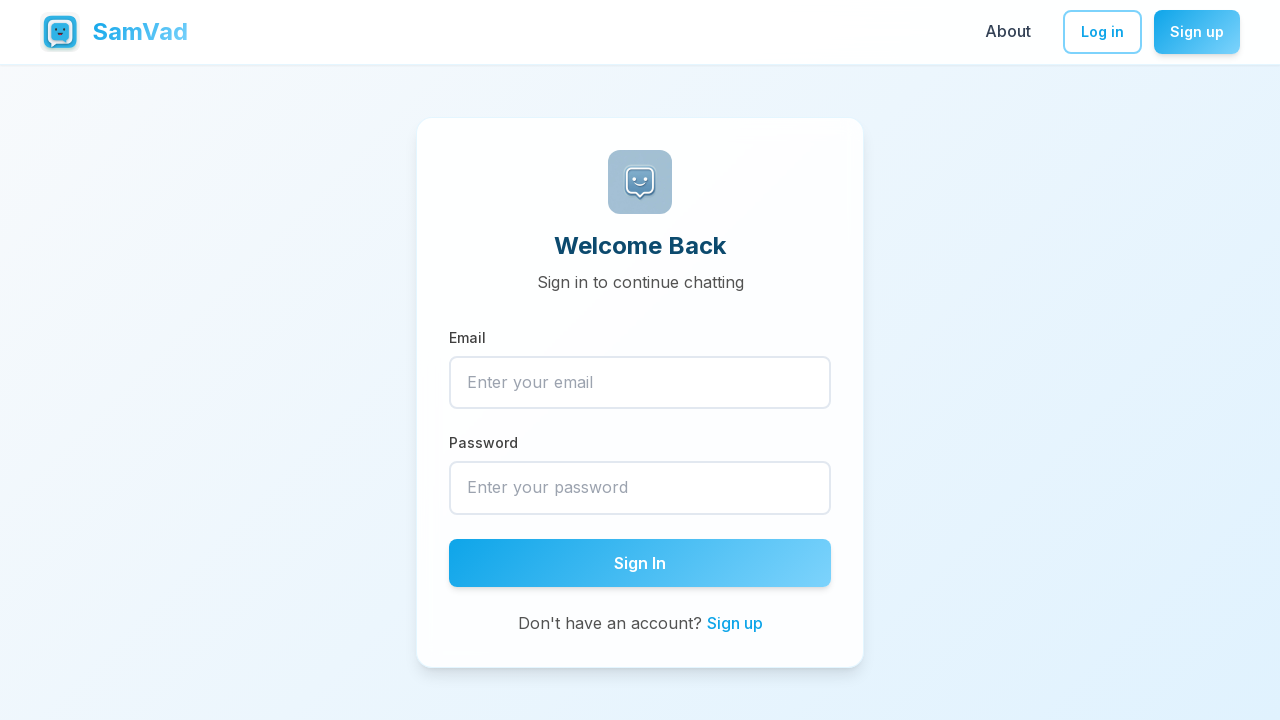

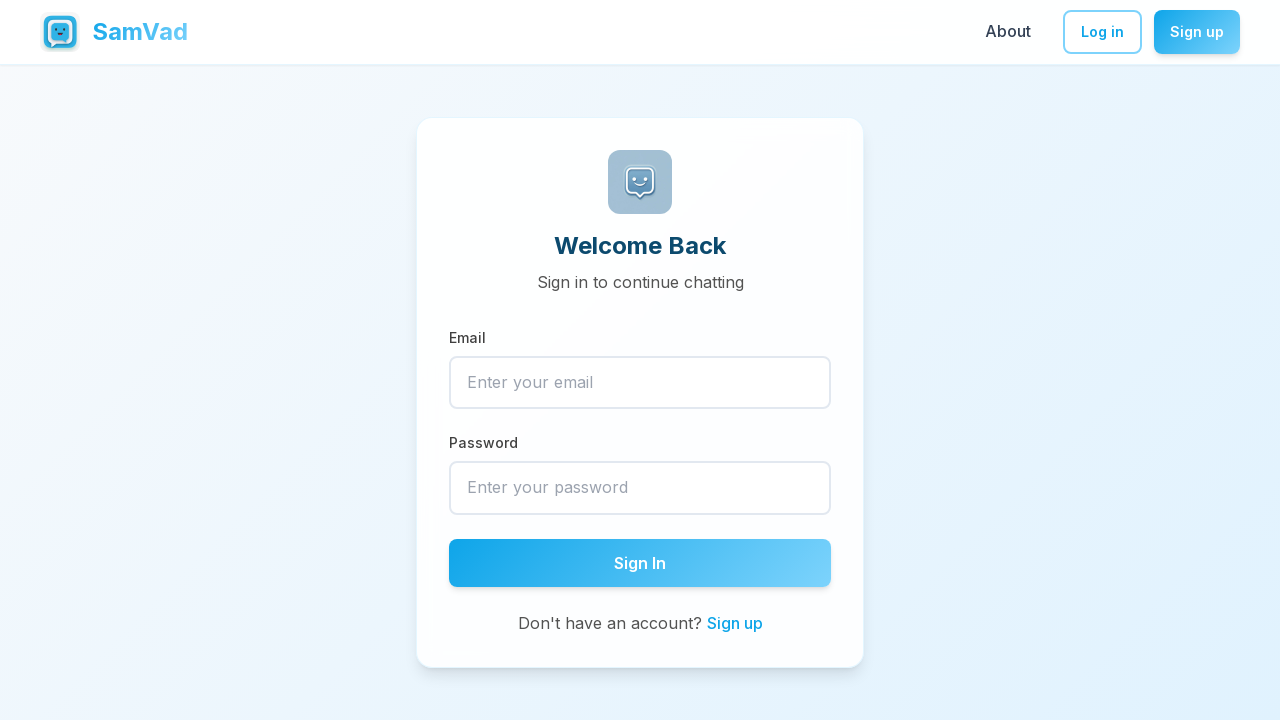